Tests dynamic content loading by clicking the Start button and verifying that "Hello World" text appears after the loading animation completes.

Starting URL: https://the-internet.herokuapp.com/dynamic_loading/1

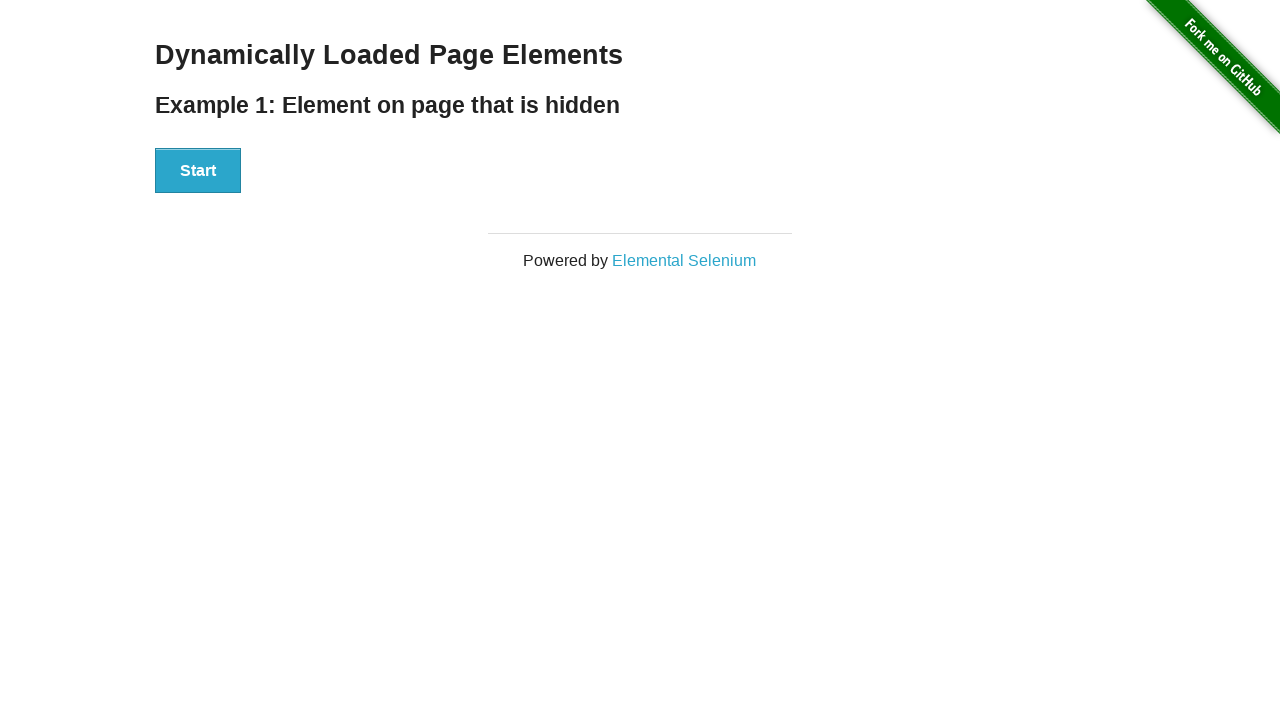

Clicked the Start button to trigger dynamic content loading at (198, 171) on xpath=//*[.='Start']
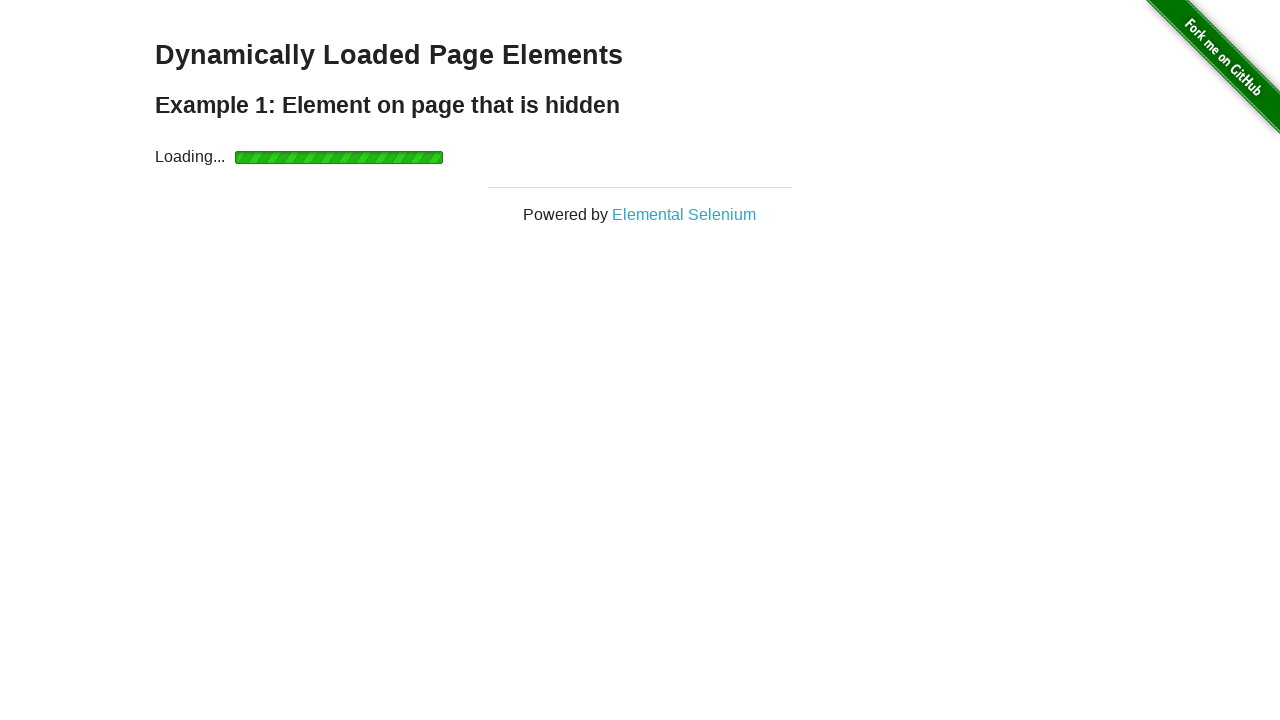

Waited for 'Hello World' text to become visible after loading animation completes
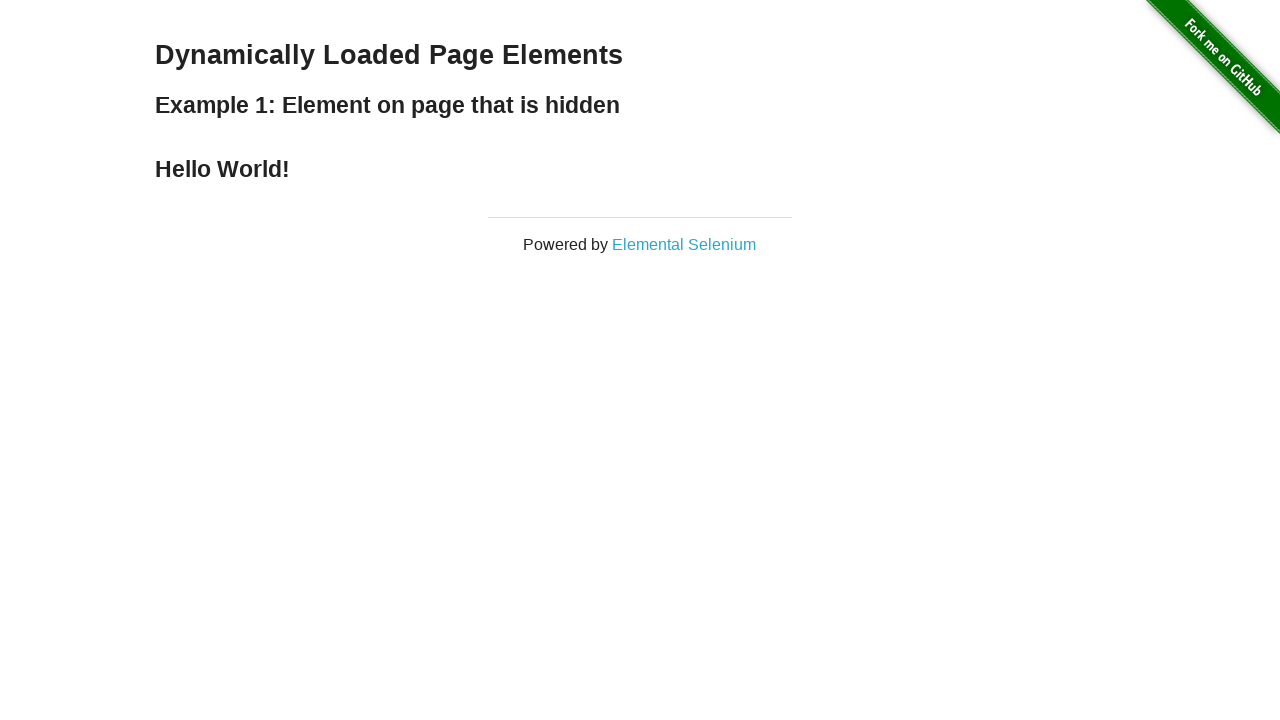

Verified that 'Hello World' text is visible
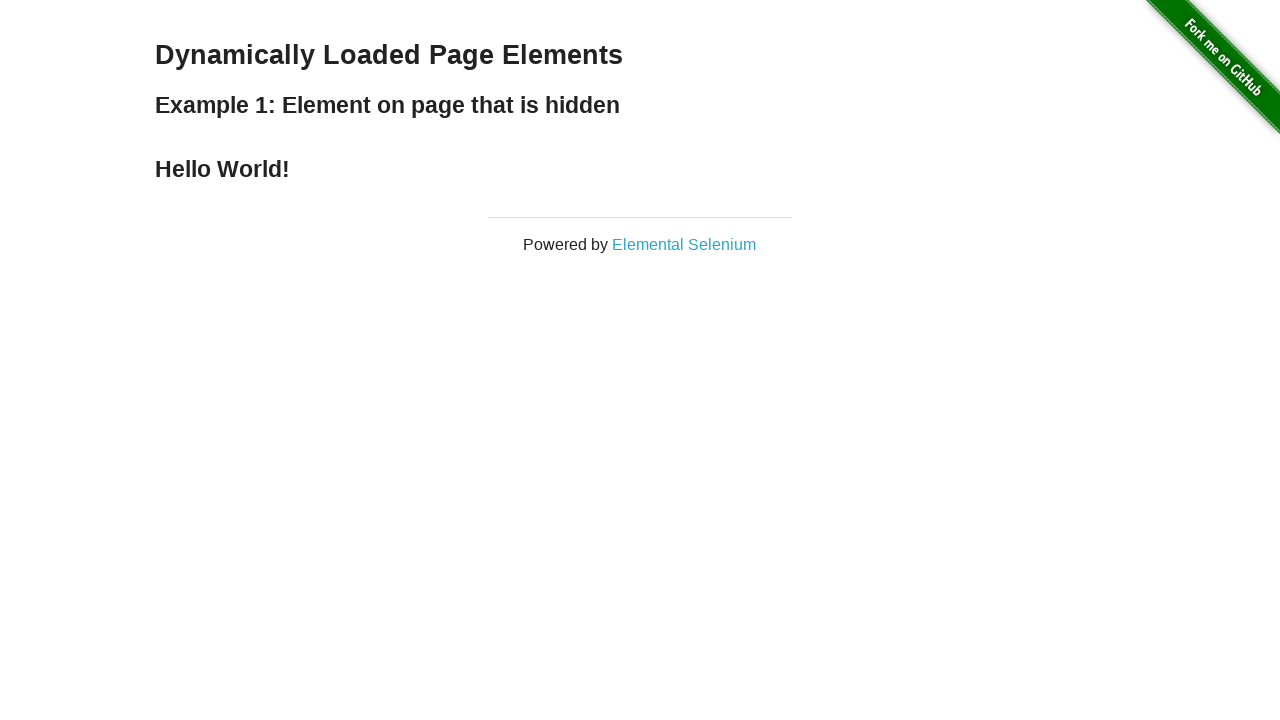

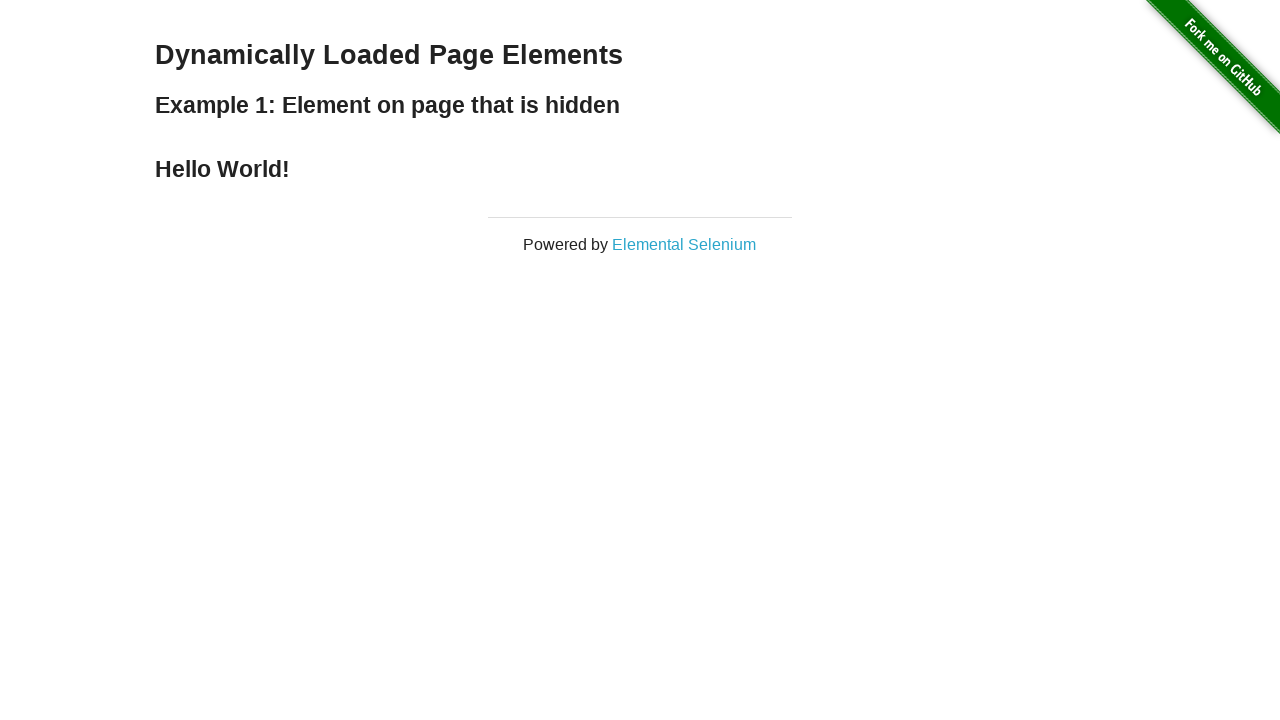